Tests JavaScript prompt alert functionality by navigating to W3Schools TryIt editor, switching to the result iframe, clicking a button to trigger a prompt dialog, entering a name, accepting the alert, and verifying the displayed result.

Starting URL: https://www.w3schools.com/jsref/tryit.asp?filename=tryjsref_prompt

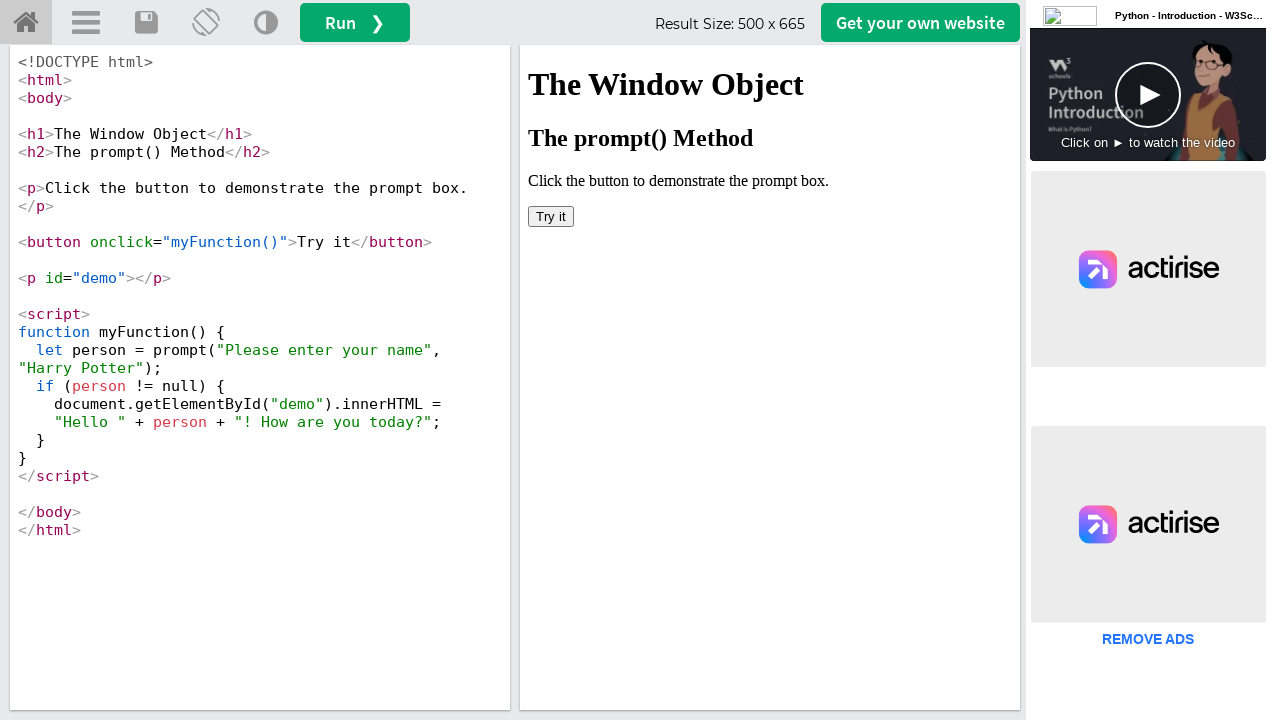

Located the result iframe
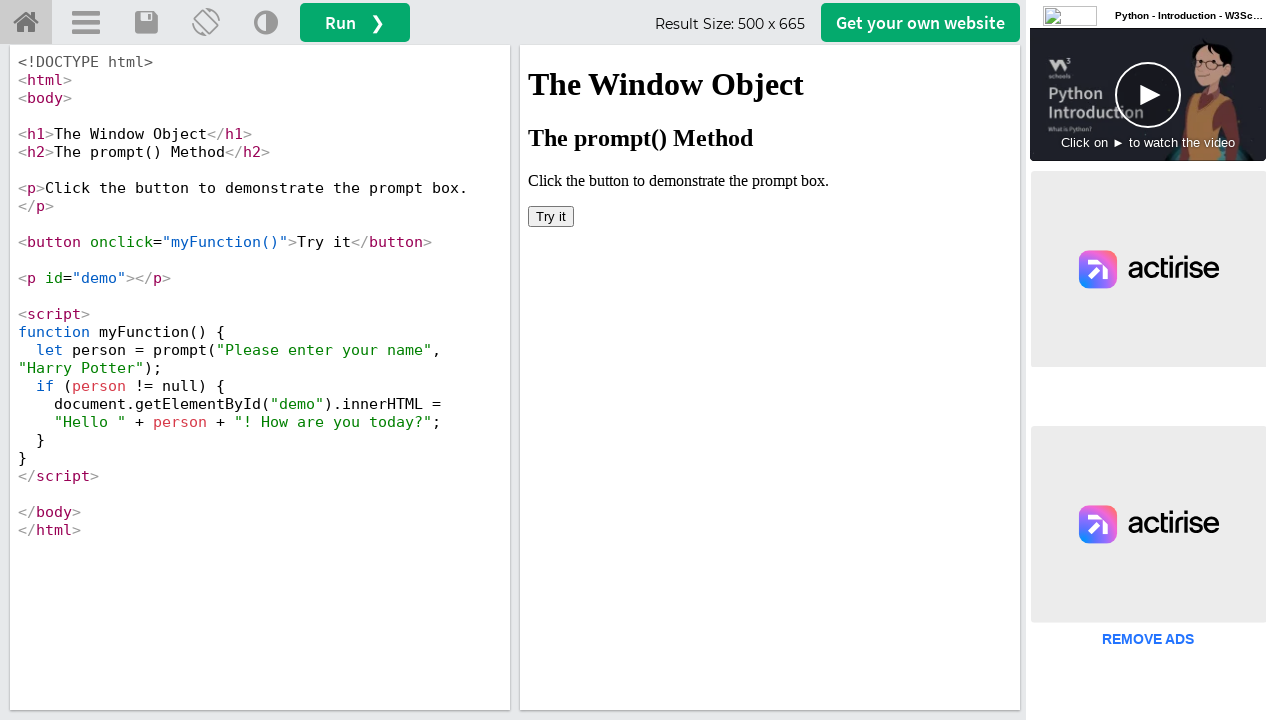

Clicked the 'Try it' button to trigger prompt dialog at (551, 216) on #iframeResult >> internal:control=enter-frame >> xpath=//button[text()='Try it']
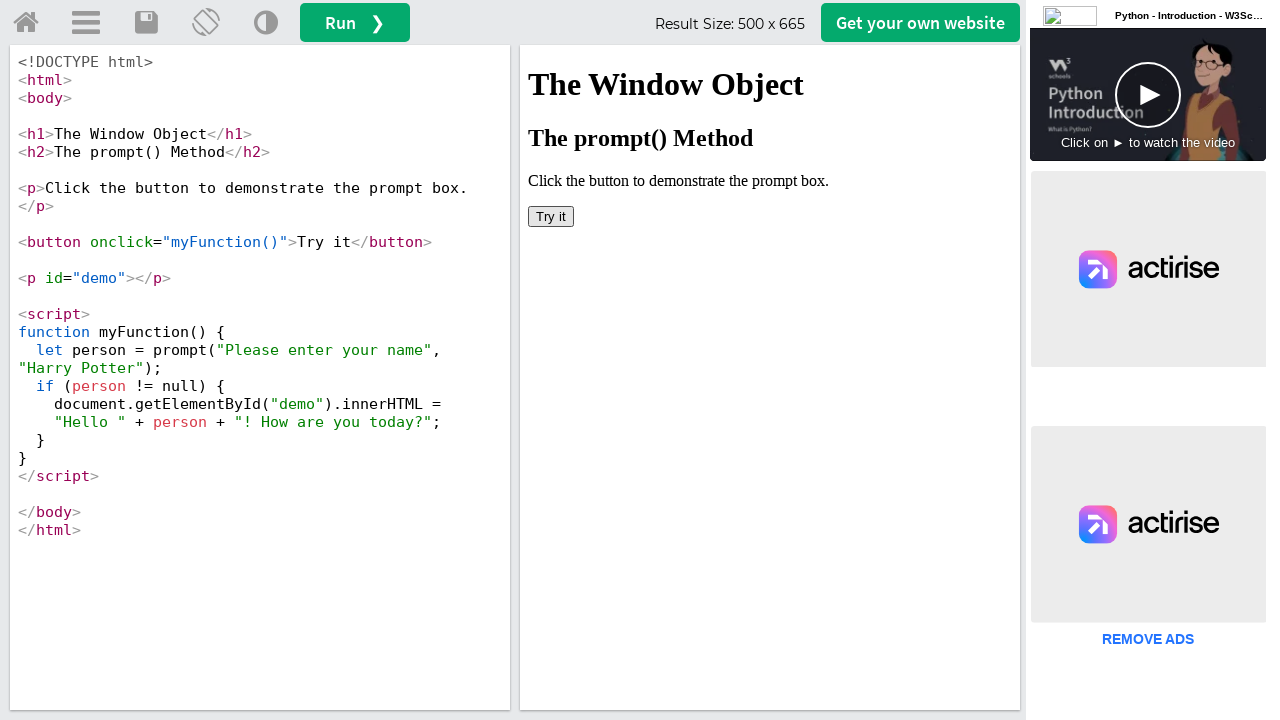

Set up dialog handler to accept prompt with name 'Dillibabu R'
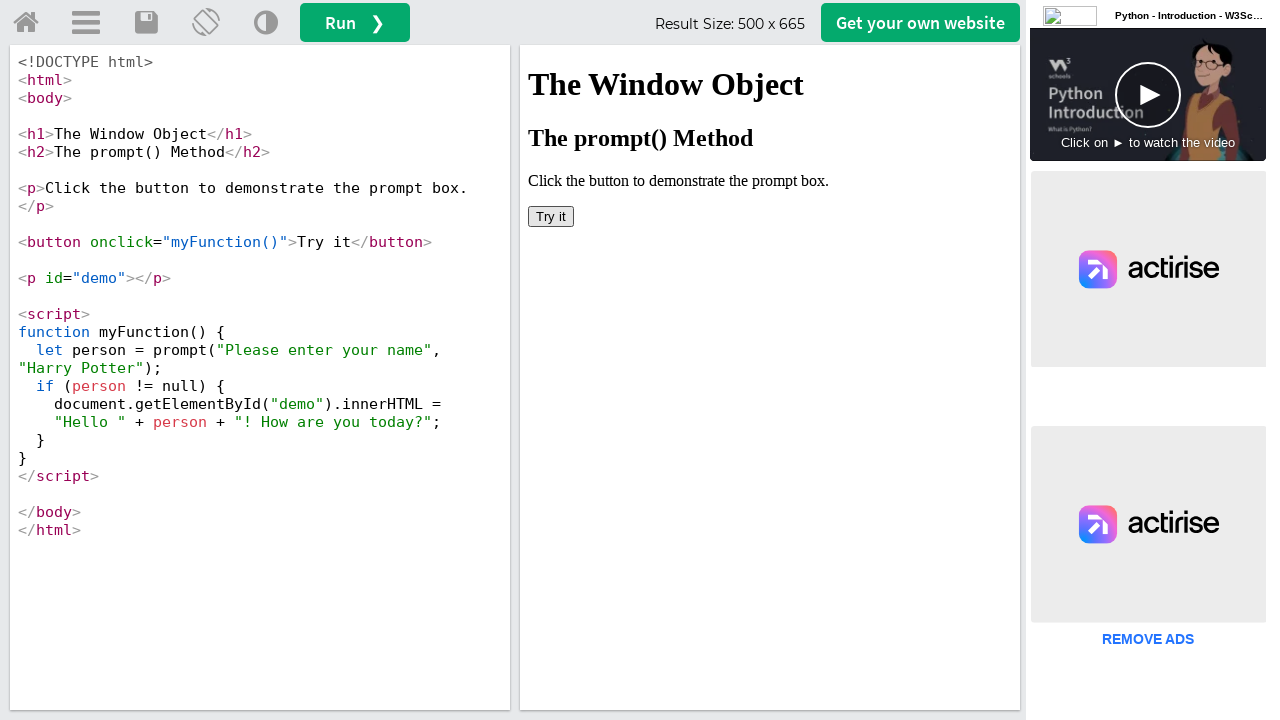

Clicked the 'Try it' button again to trigger prompt with handler active at (551, 216) on #iframeResult >> internal:control=enter-frame >> xpath=//button[text()='Try it']
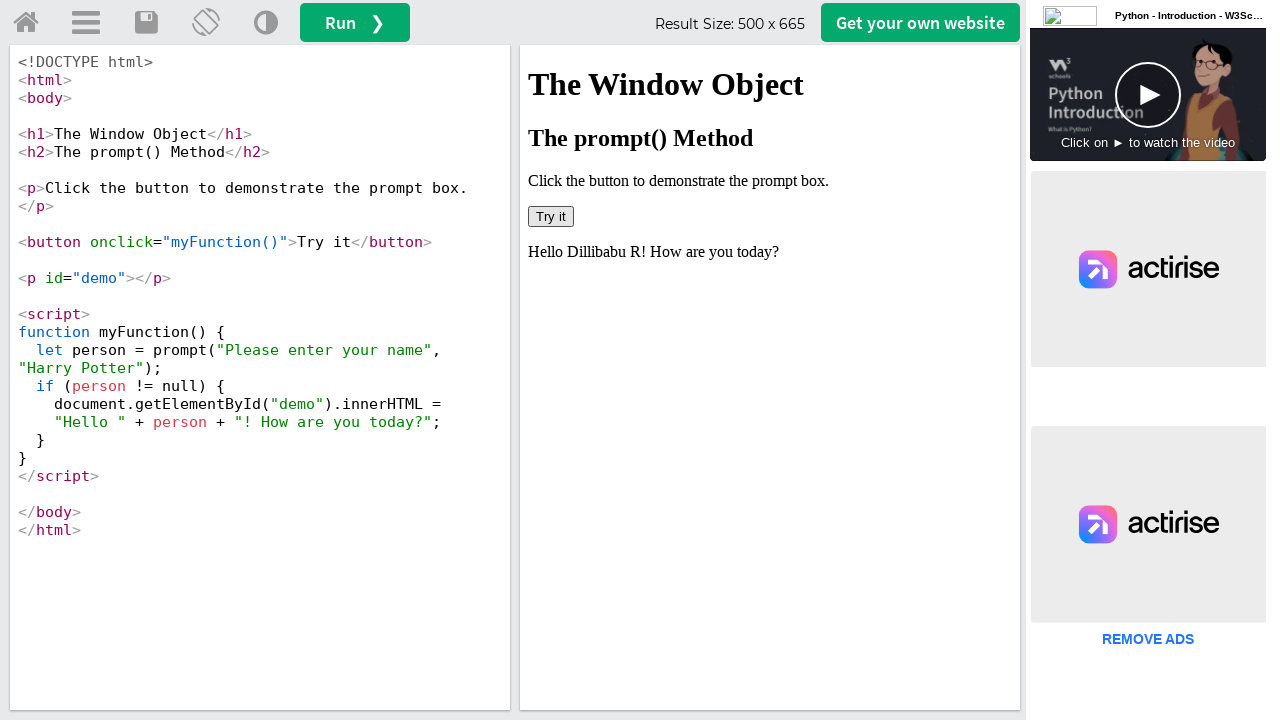

Verified the result text appeared in the demo element
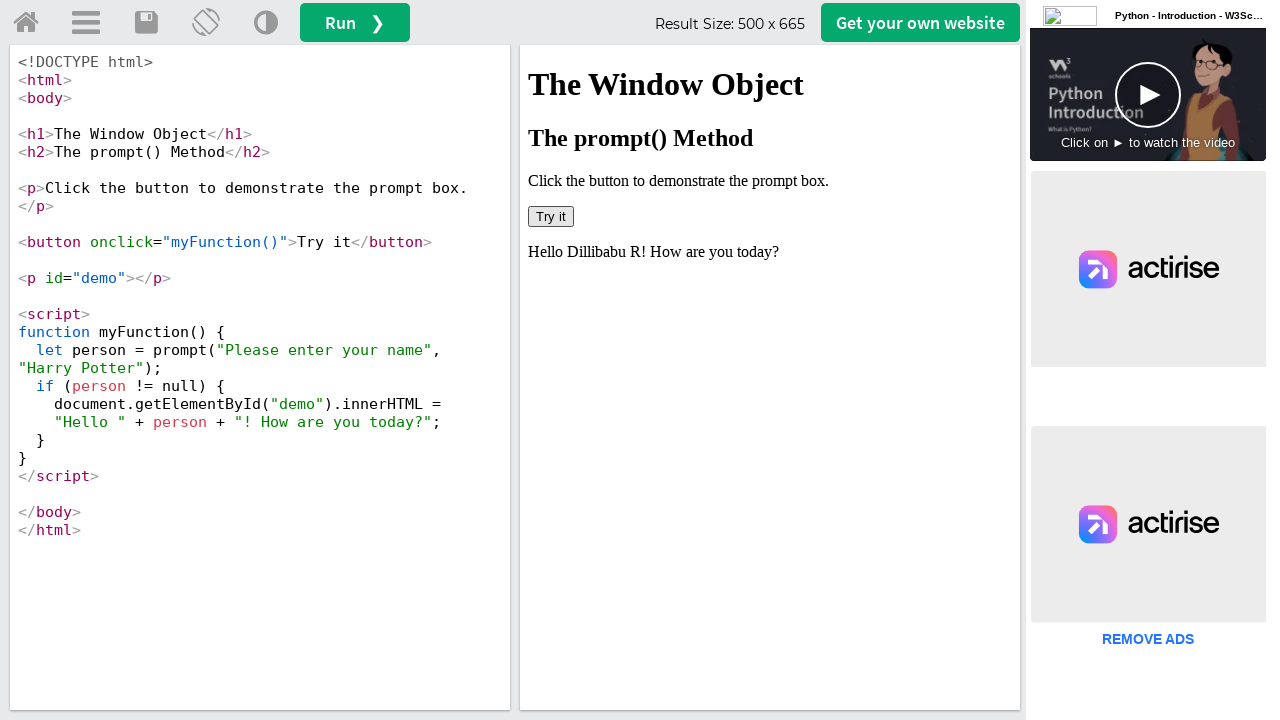

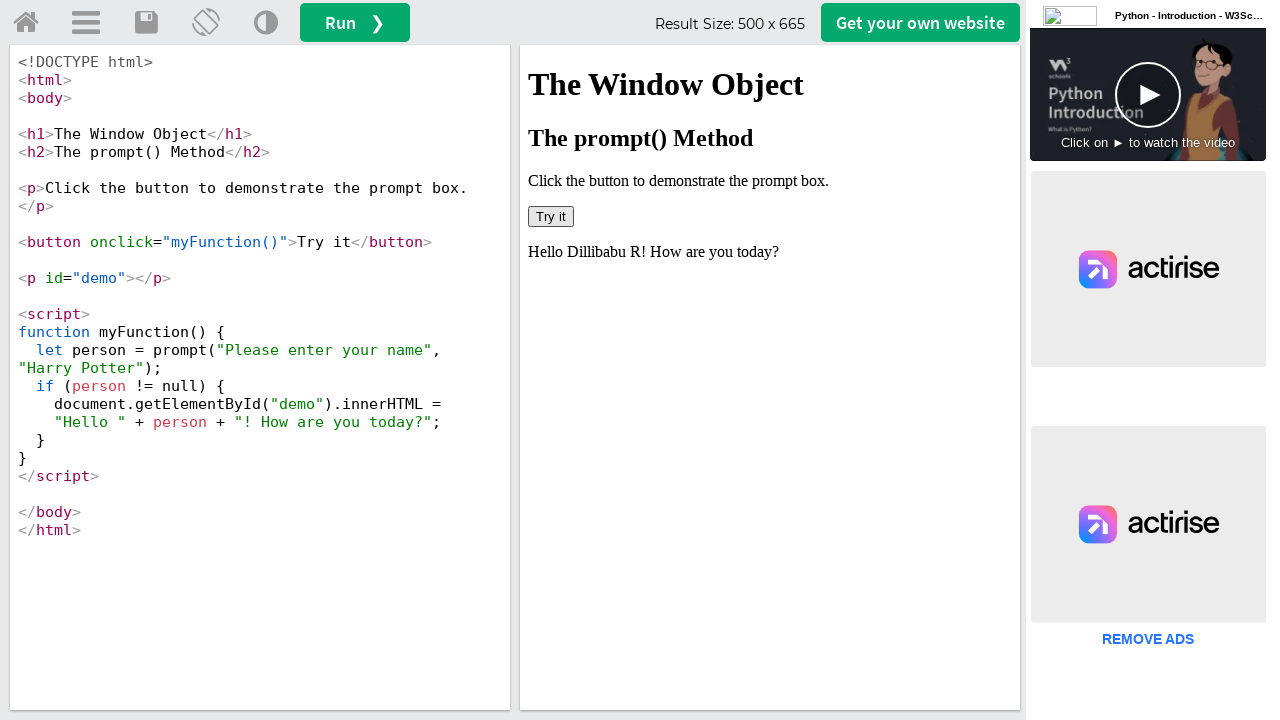